Tests the Email input field by clearing it, entering an email address, and verifying the value was set correctly.

Starting URL: https://app.cloudqa.io/home/AutomationPracticeForm

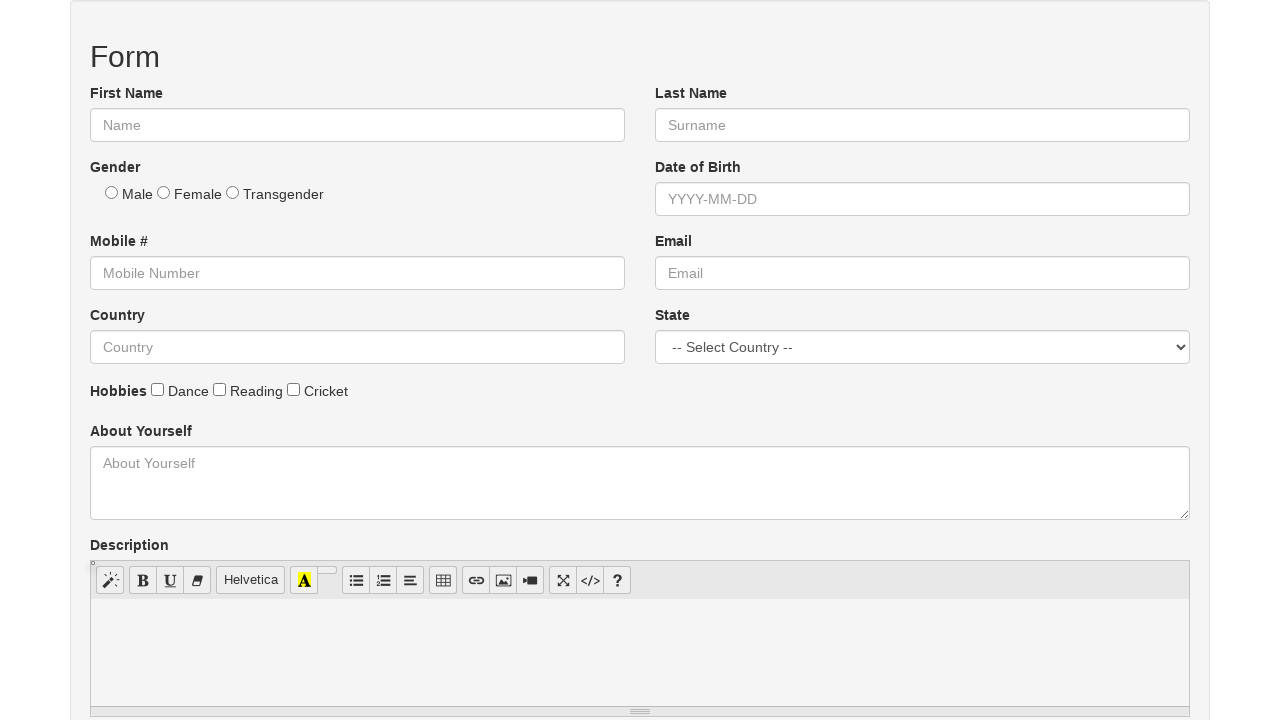

Located the Email input field
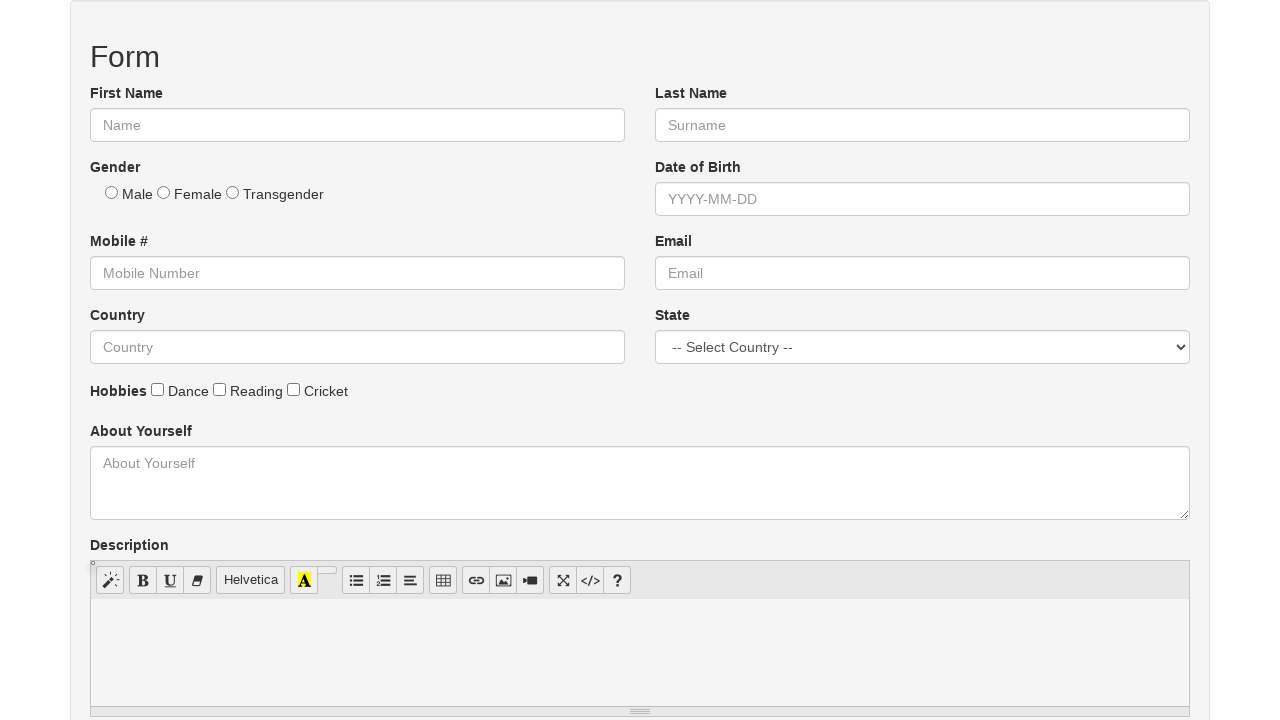

Cleared the Email input field on input#email, input[name='Email'], input[placeholder='Email'] >> nth=0
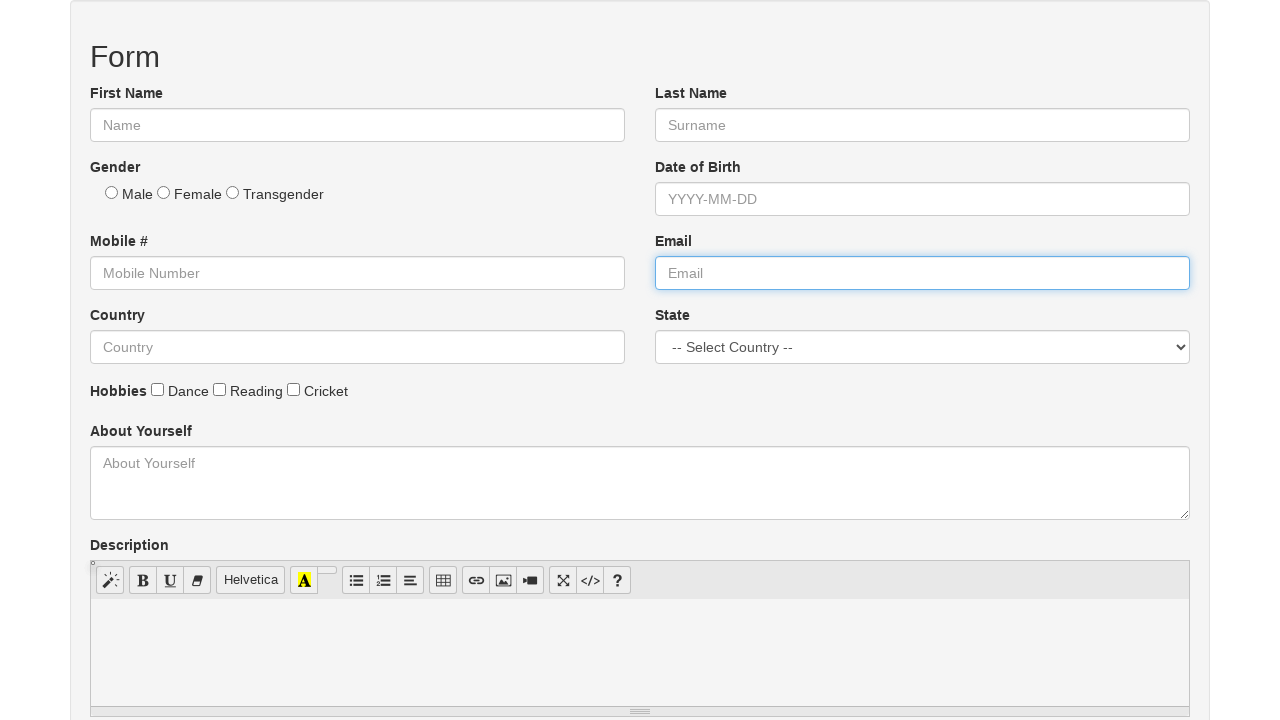

Entered 'john@gmail.com' into the Email field on input#email, input[name='Email'], input[placeholder='Email'] >> nth=0
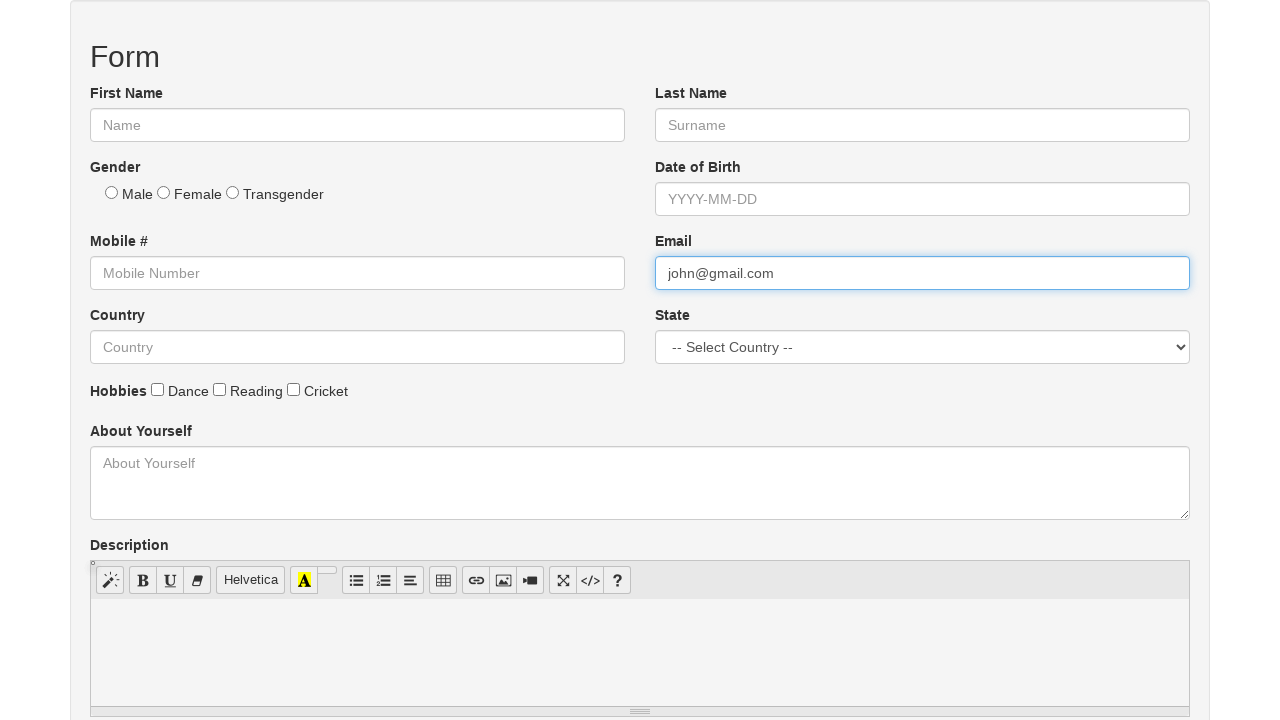

Verified that the Email field value is 'john@gmail.com'
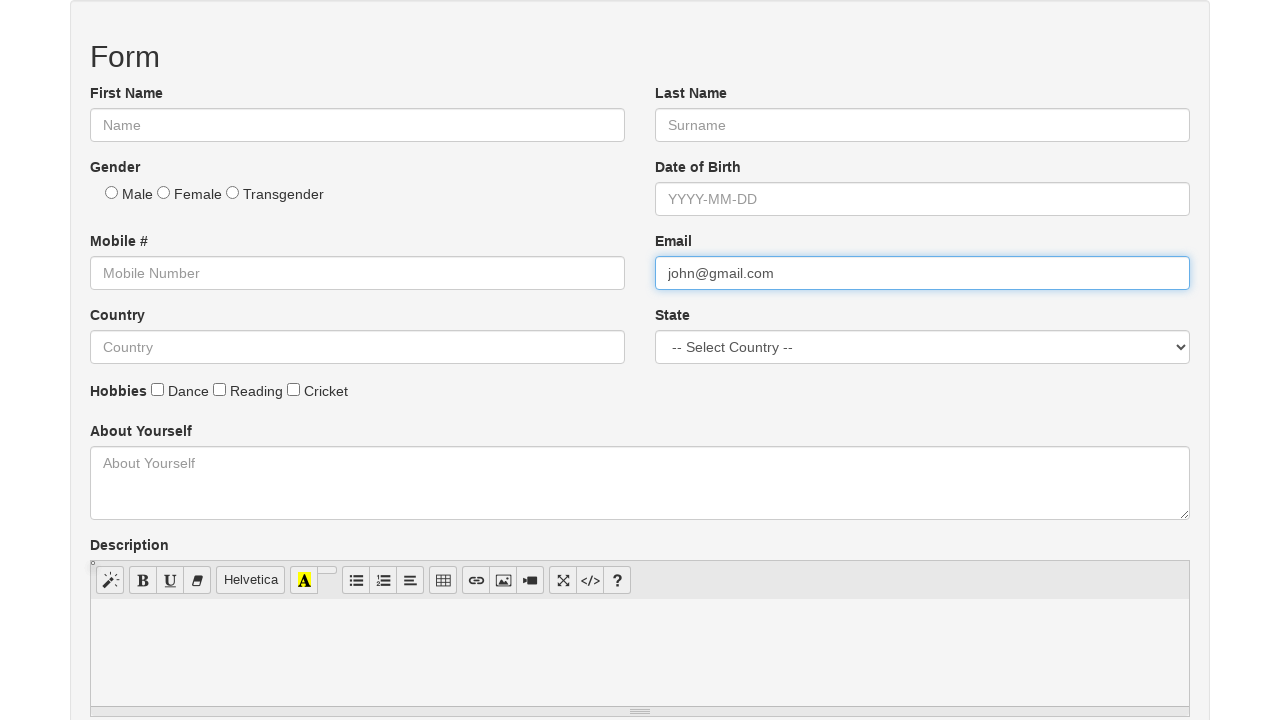

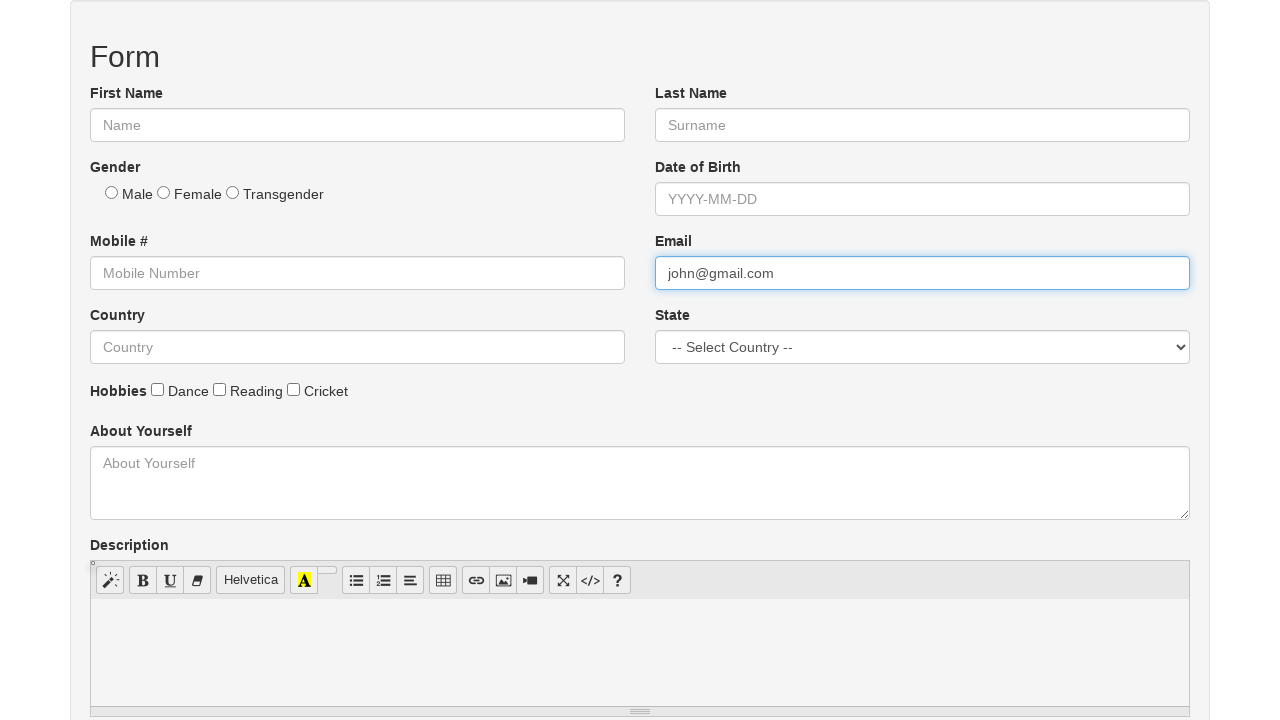